Navigates to QQ.com, finds all external links on the page, and clicks a random one to verify navigation works

Starting URL: http://www.qq.com

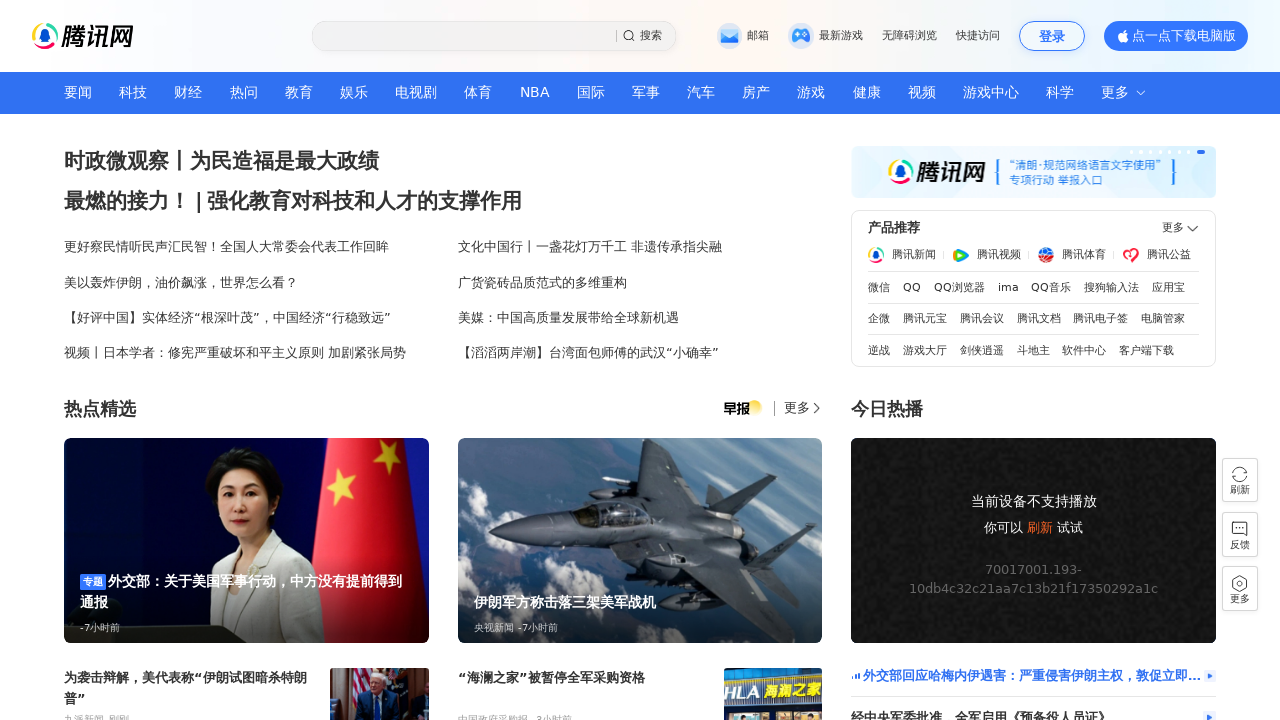

Navigated to http://www.qq.com
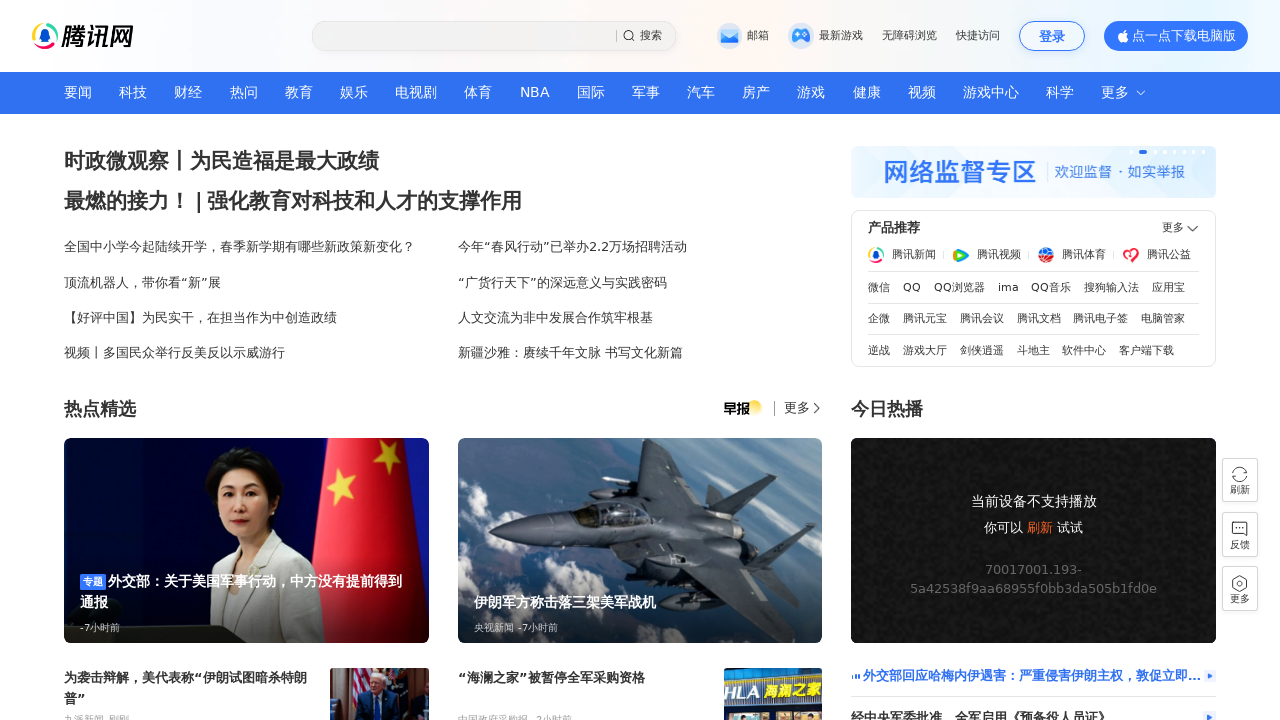

Page loaded and DOM content ready
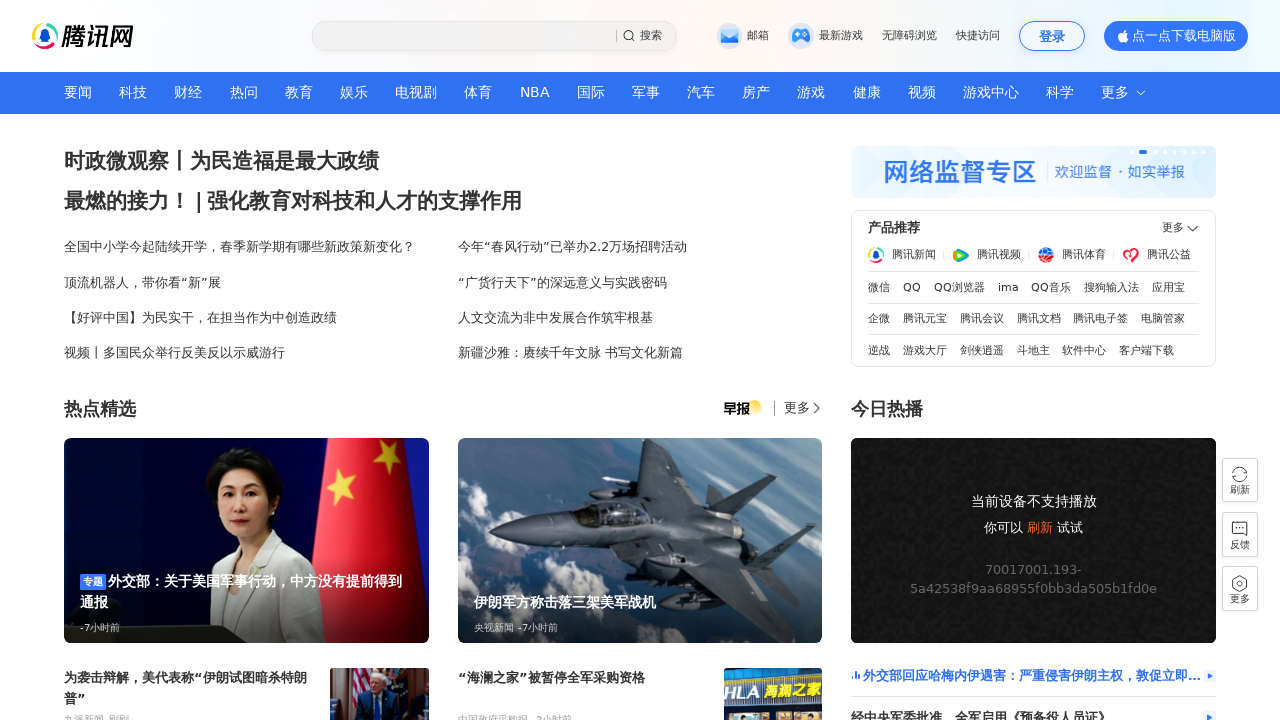

Found 147 external links on the page
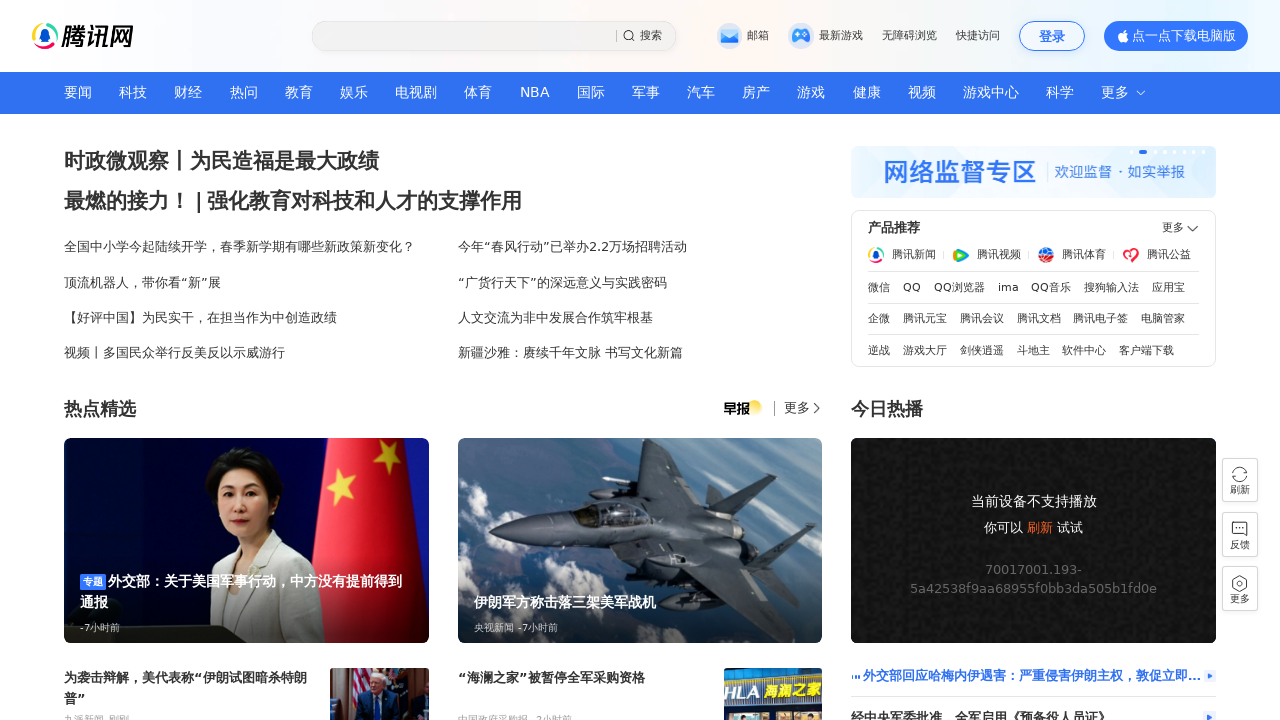

Selected random link at index 36 out of 147 external links
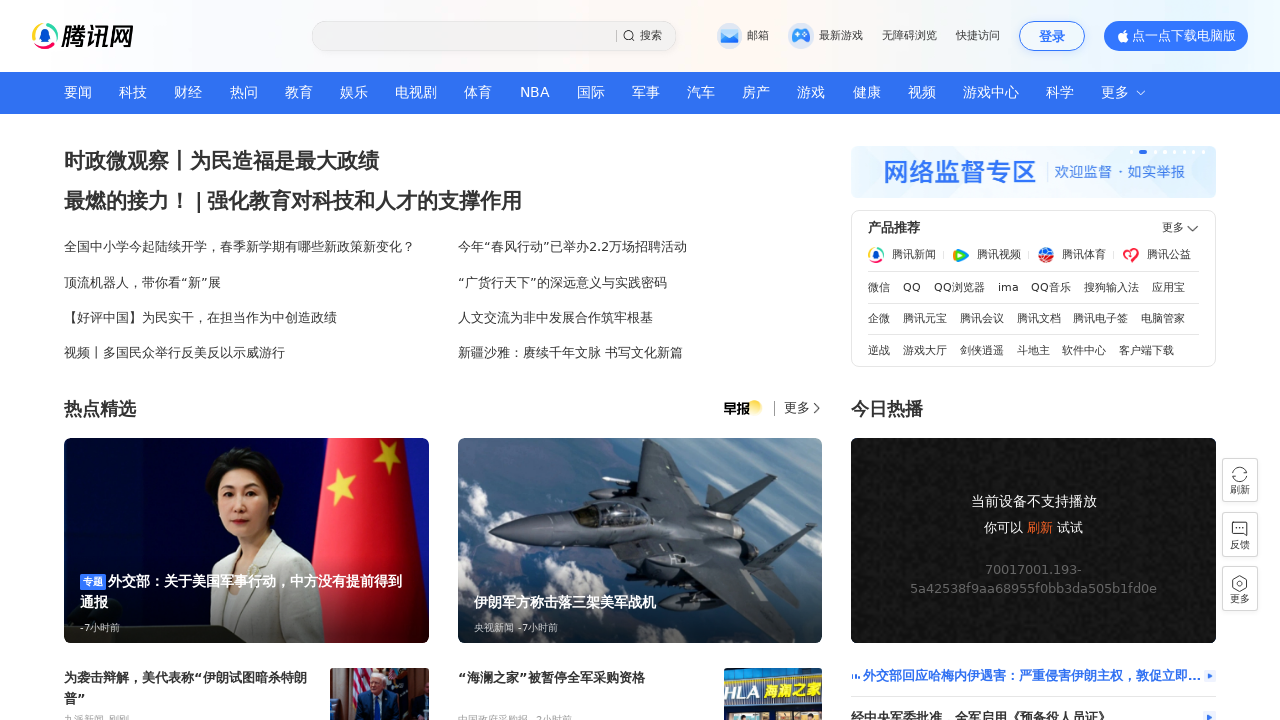

Clicked random external link at index 36 at (1034, 172) on a[href^='http'] >> nth=36
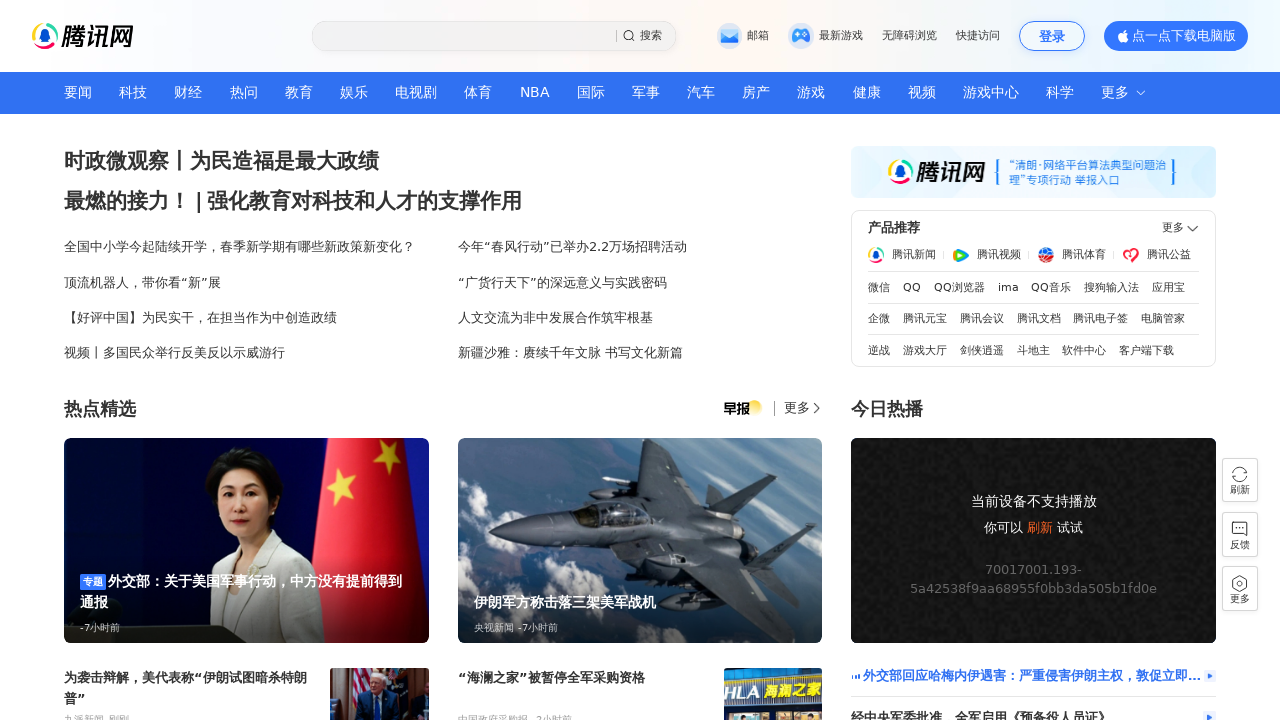

Successfully navigated to external link and page loaded
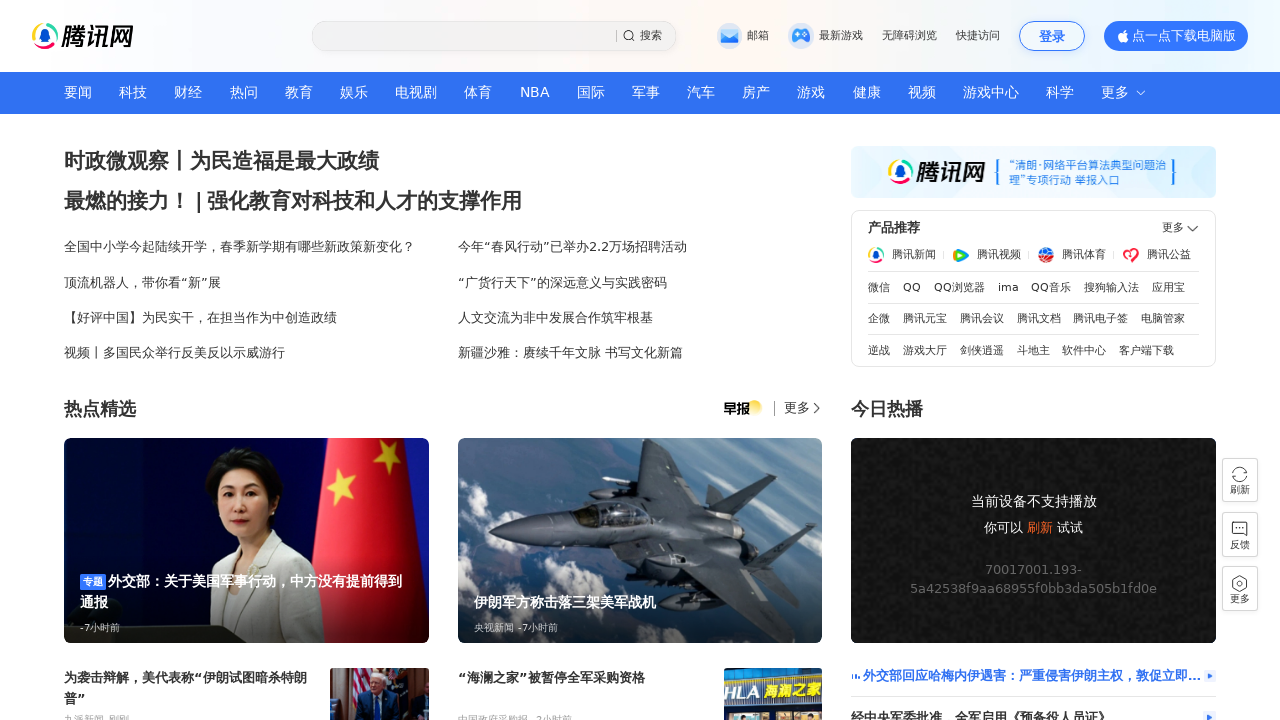

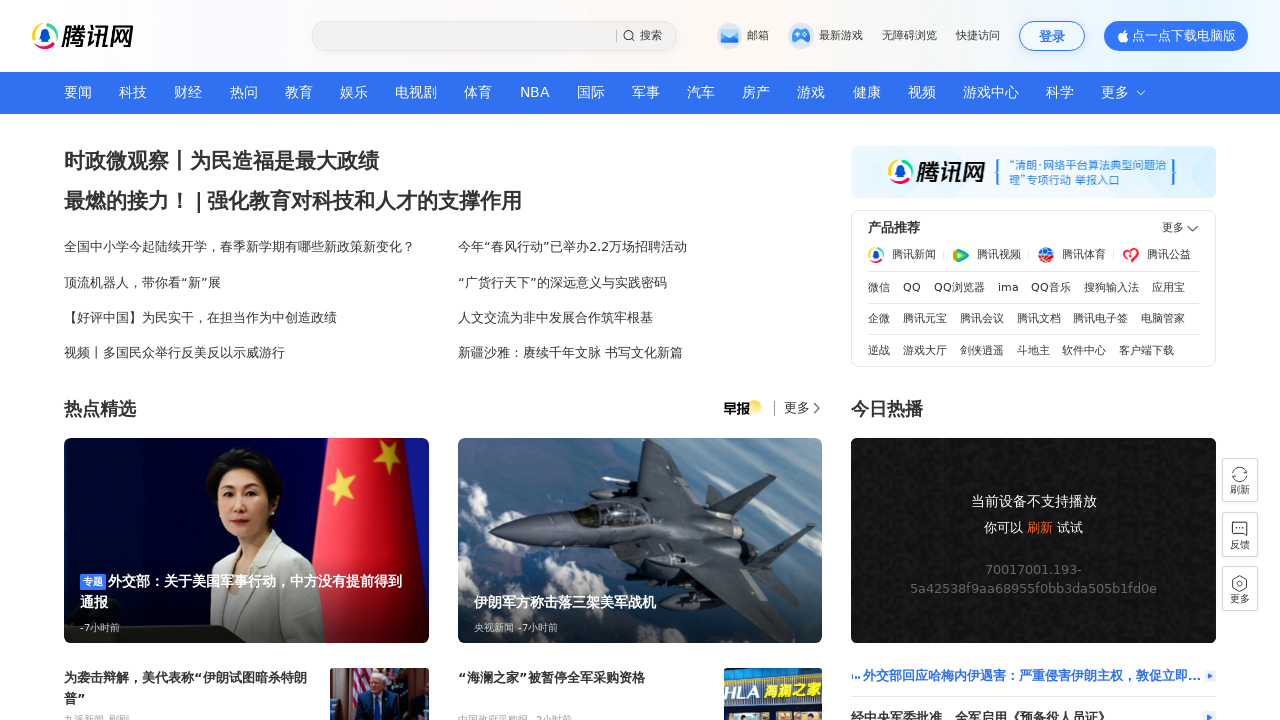